Navigates to the UI study page and clicks the success button after waiting for it to become clickable

Starting URL: https://vip.ceshiren.com/#/ui_study

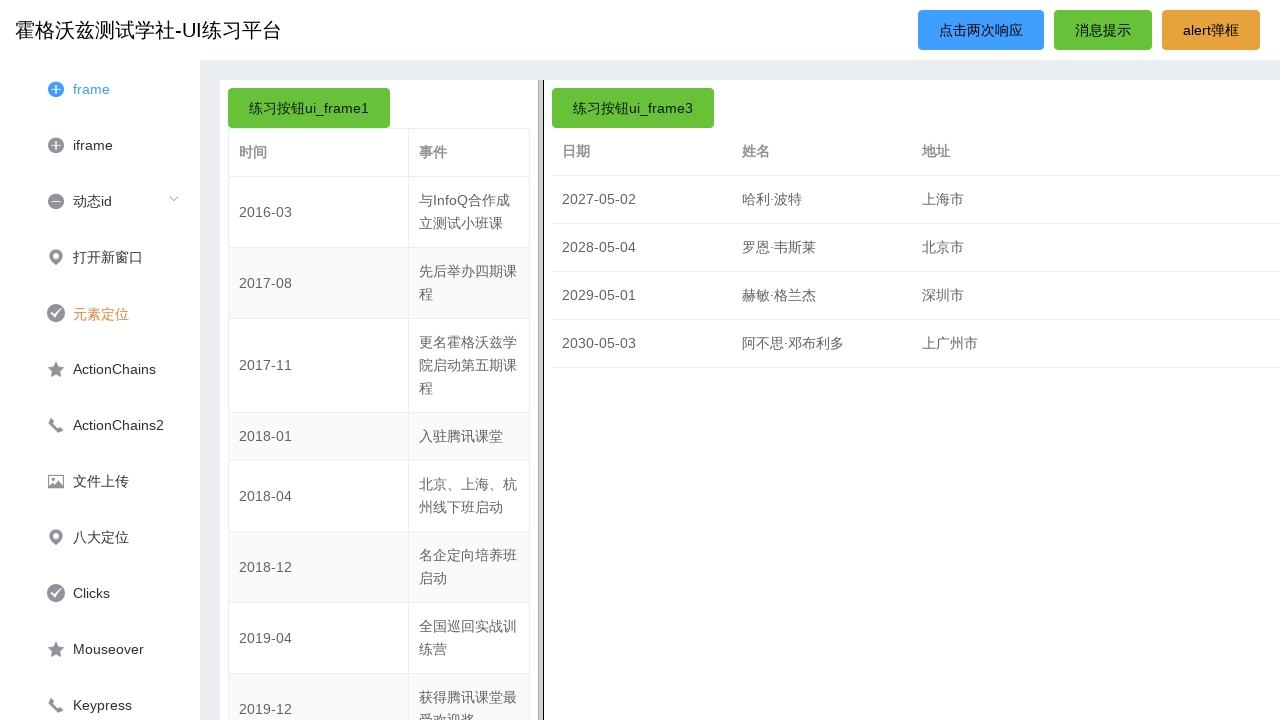

Navigated to UI study page
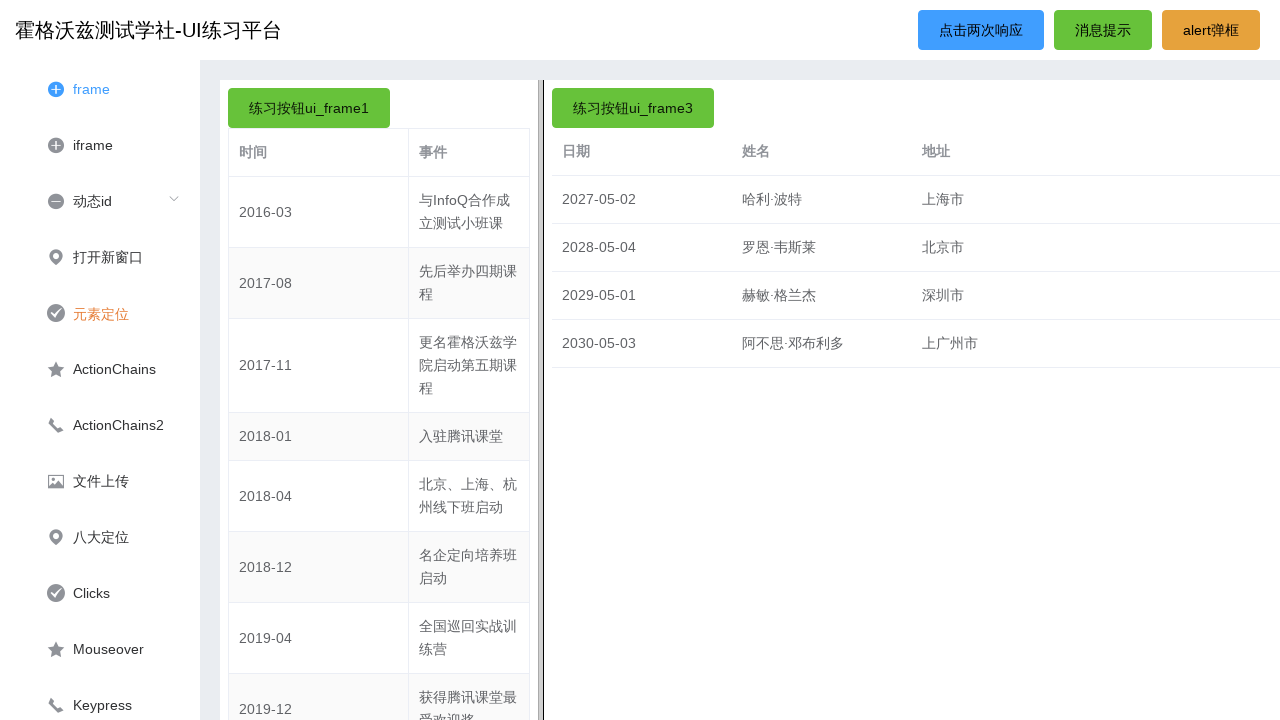

Waited for success button to become visible
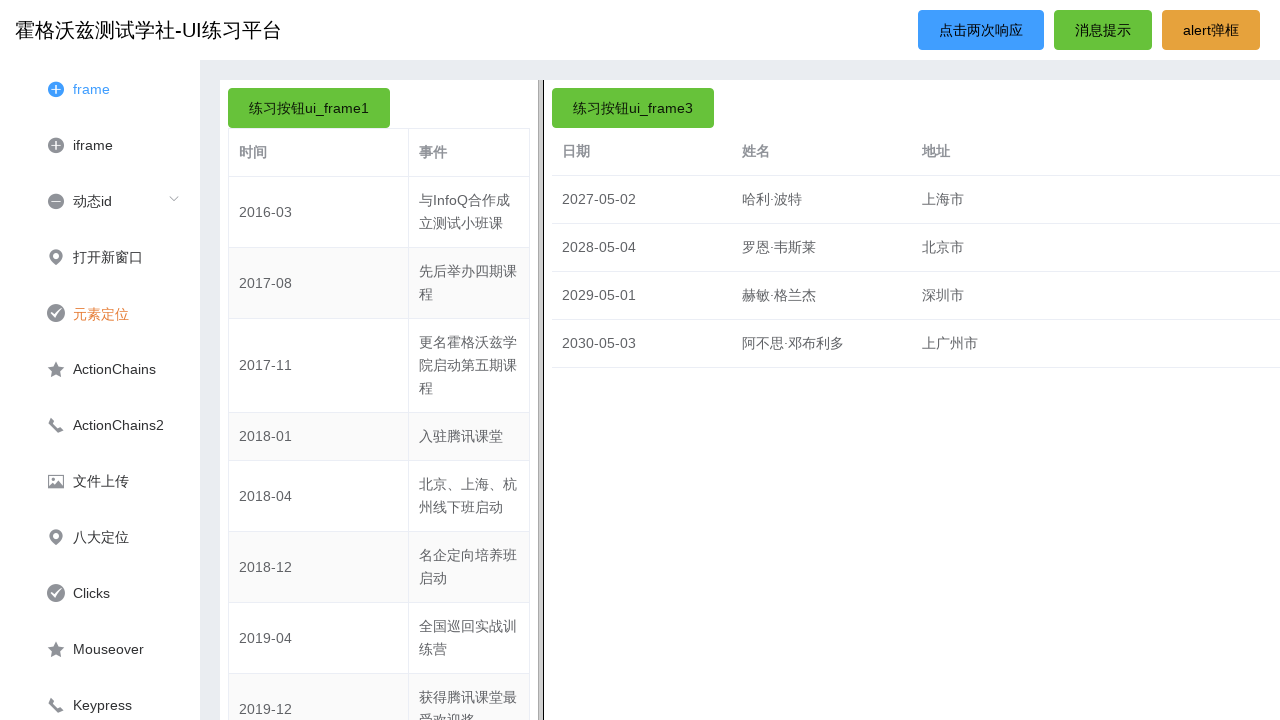

Clicked the success button at (1103, 30) on #success_btn
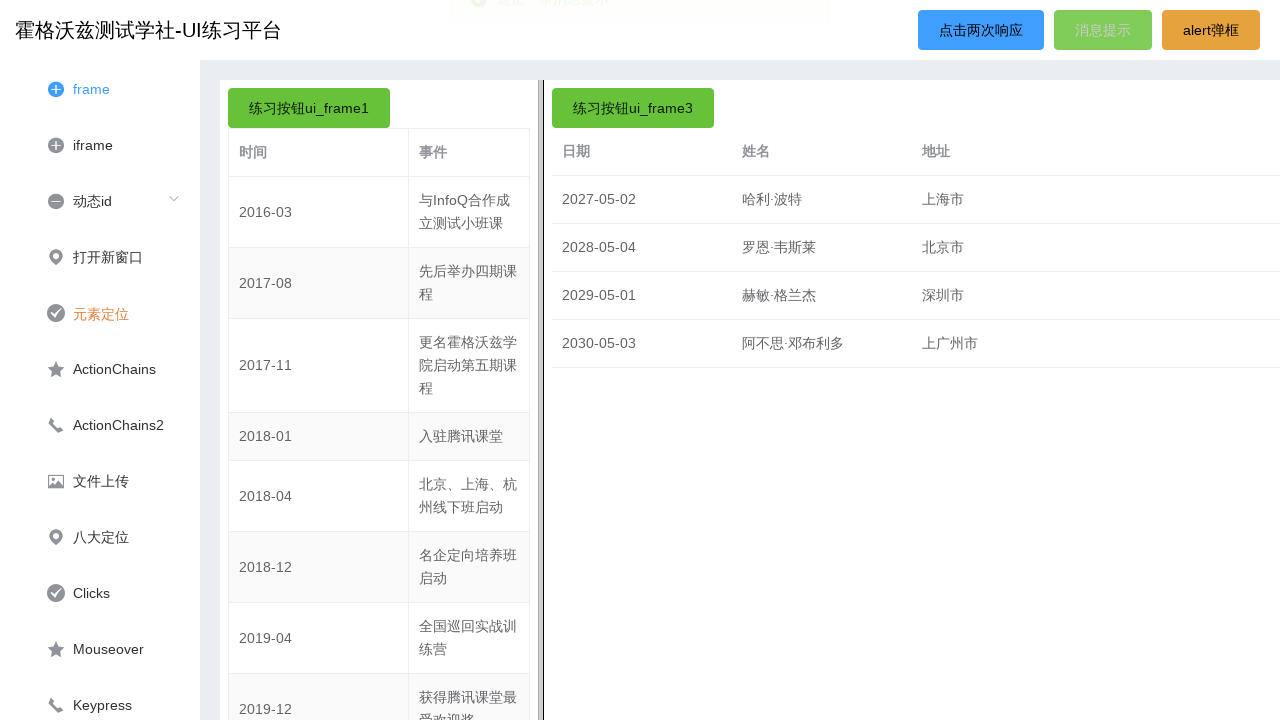

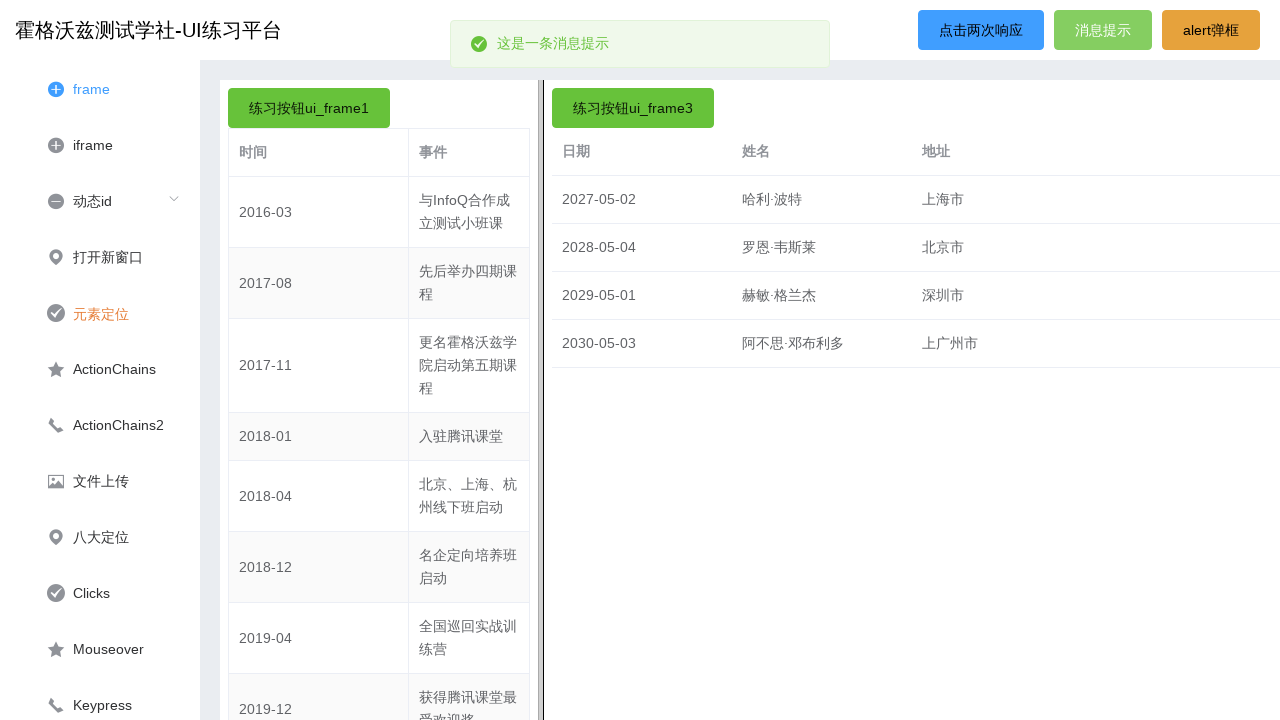